Tests a registration form by filling in first name, last name, email, phone, and address fields, then submitting the form and verifying successful registration.

Starting URL: https://suninjuly.github.io/registration1.html

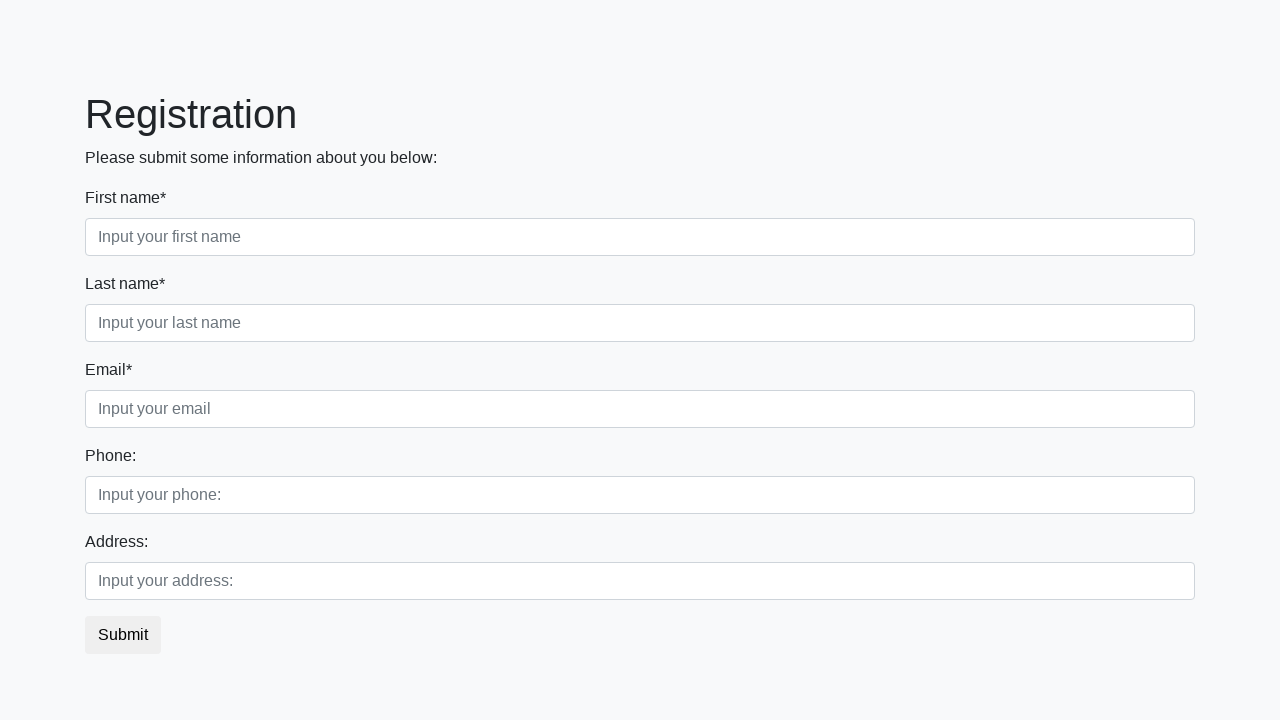

Navigated to registration form page
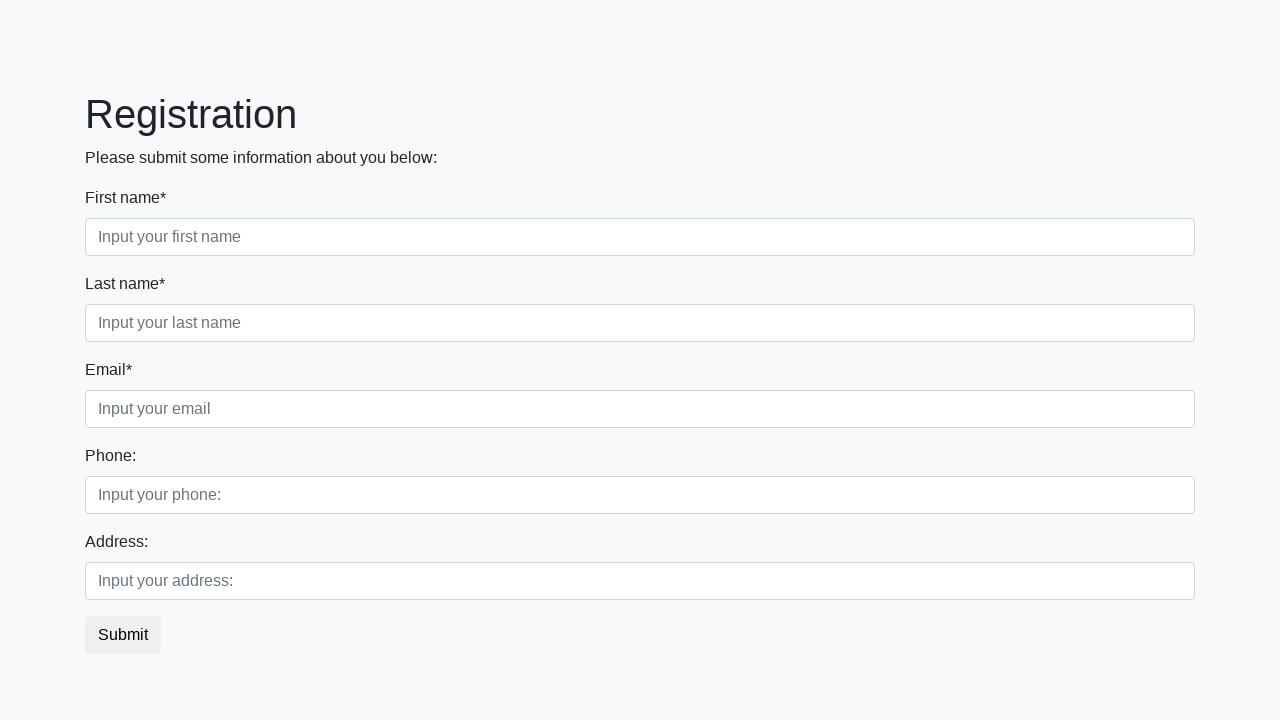

Filled first name field with 'Konstantin' on .first_block .first_class input
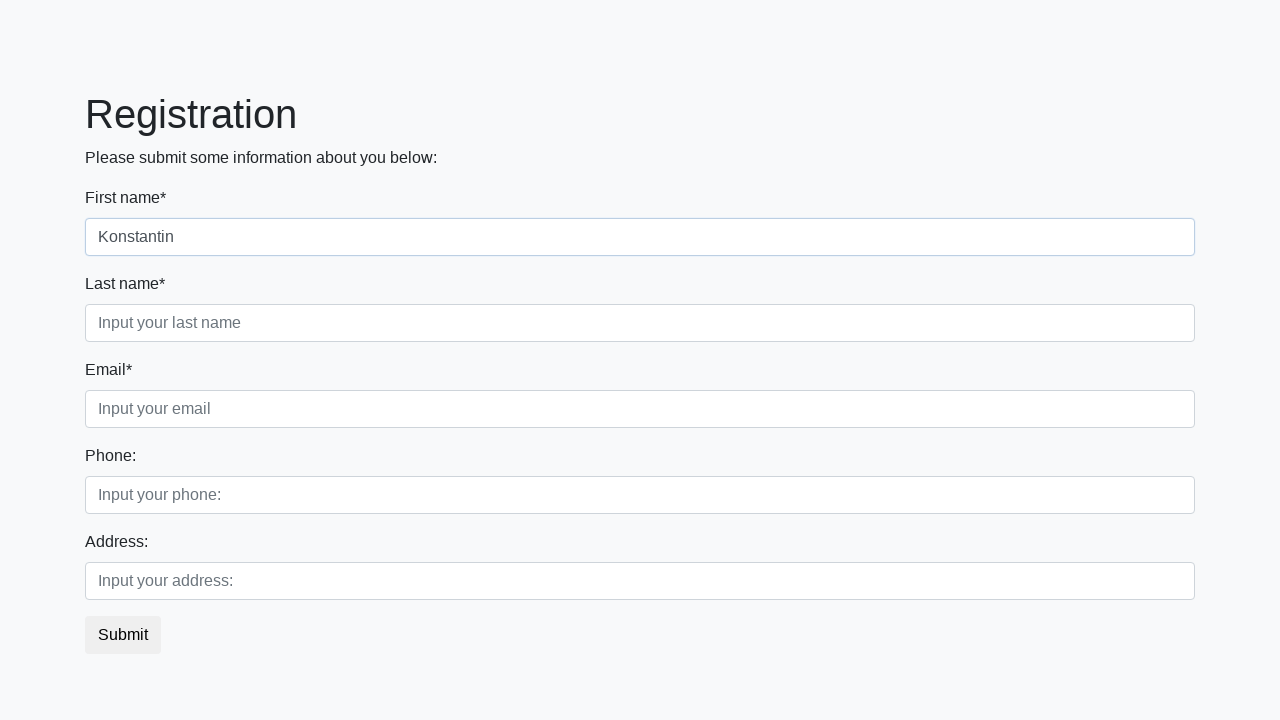

Filled last name field with 'Stolyarov' on .first_block .second_class input
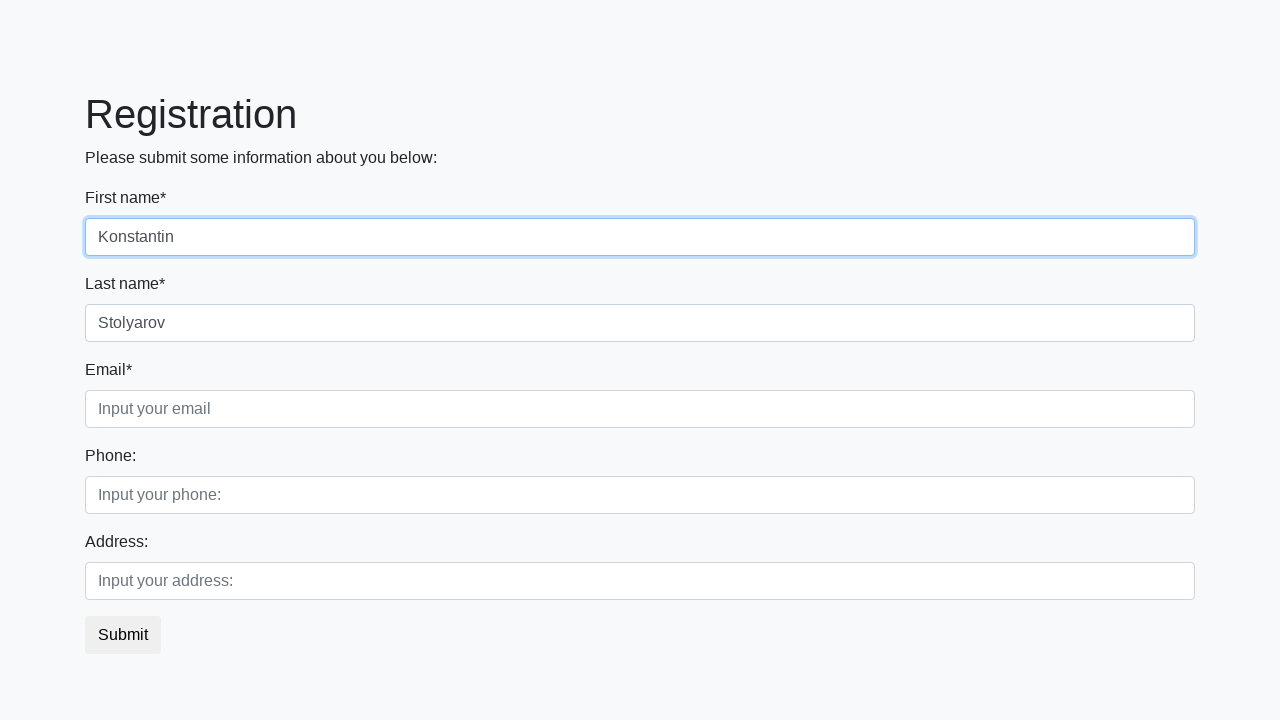

Filled email field with 'sk7konstantin@yandex.ru' on .first_block .third_class input
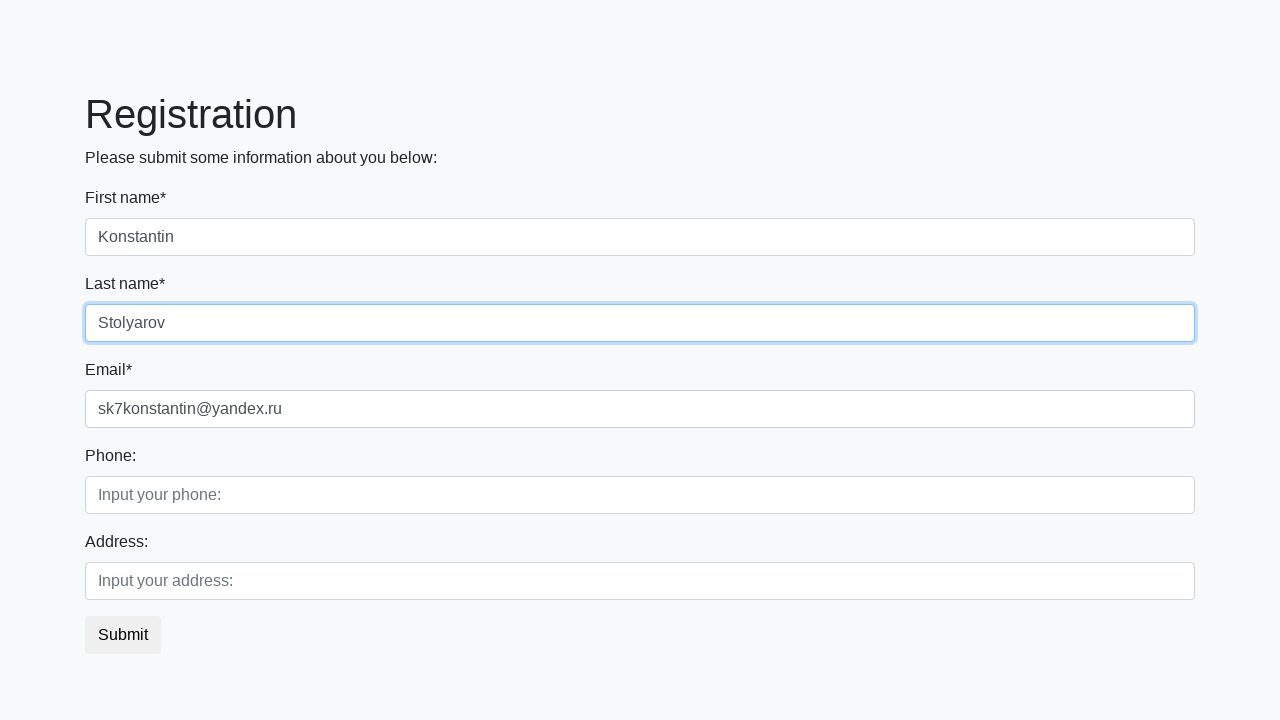

Filled phone field with '8-900-927-87-78' on .second_block .first_class input
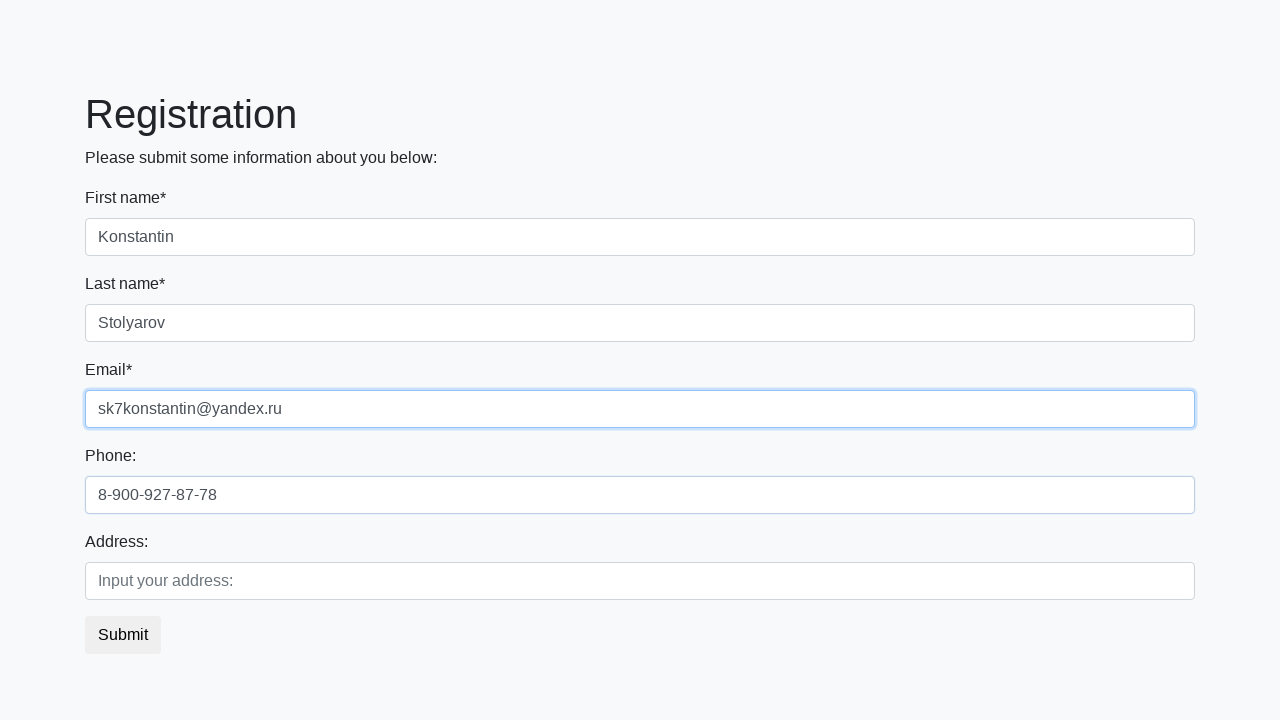

Filled address field with 'Sankt-Petersburg' on .second_block .second_class input
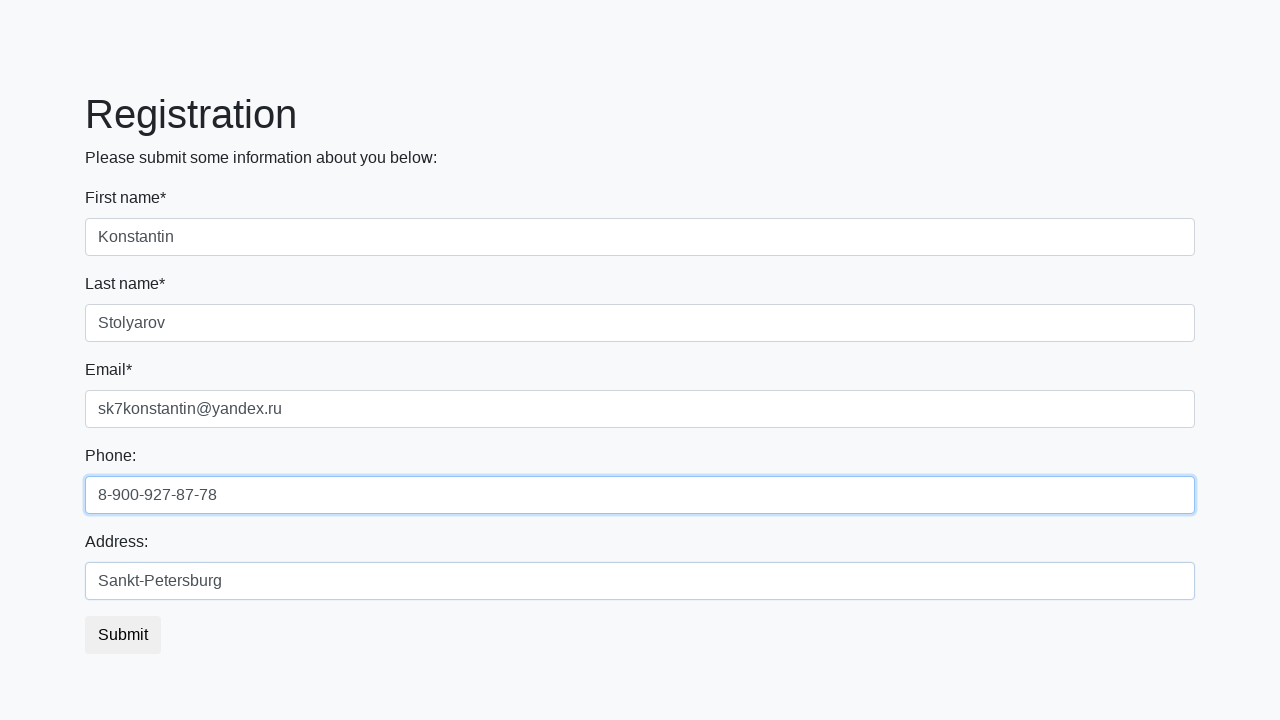

Clicked submit button to register at (123, 635) on button
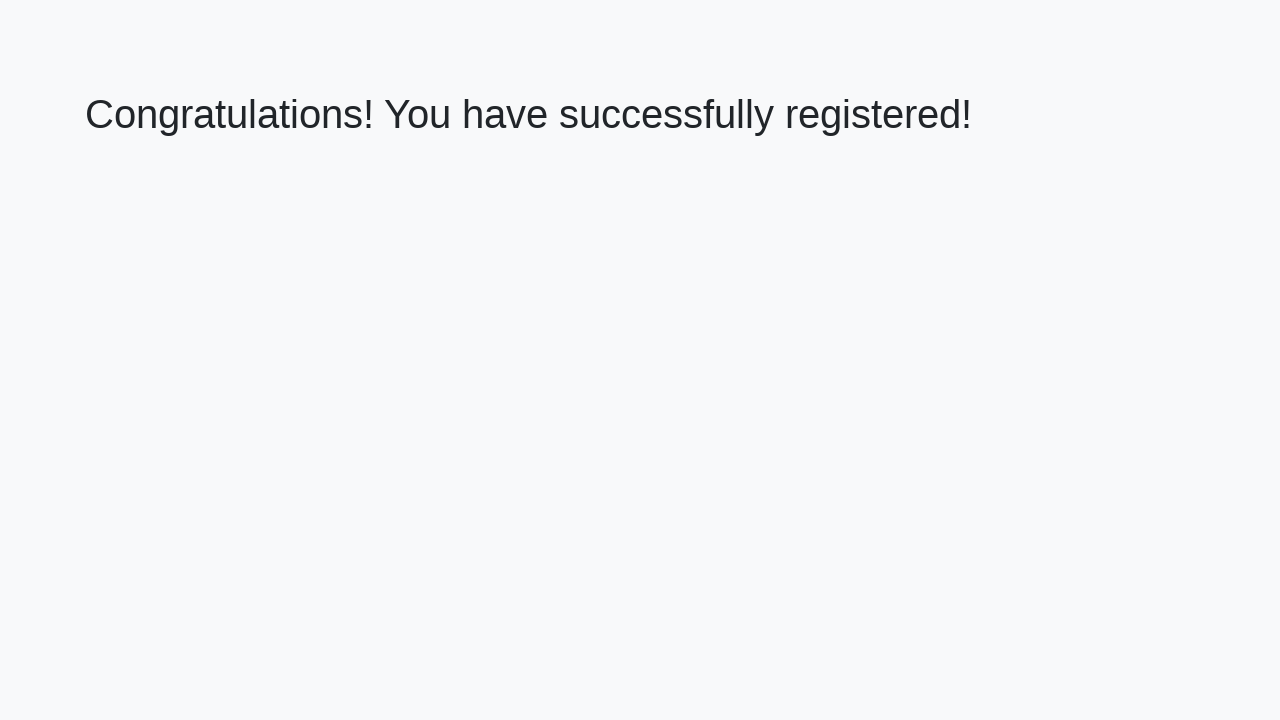

Registration confirmation message appeared
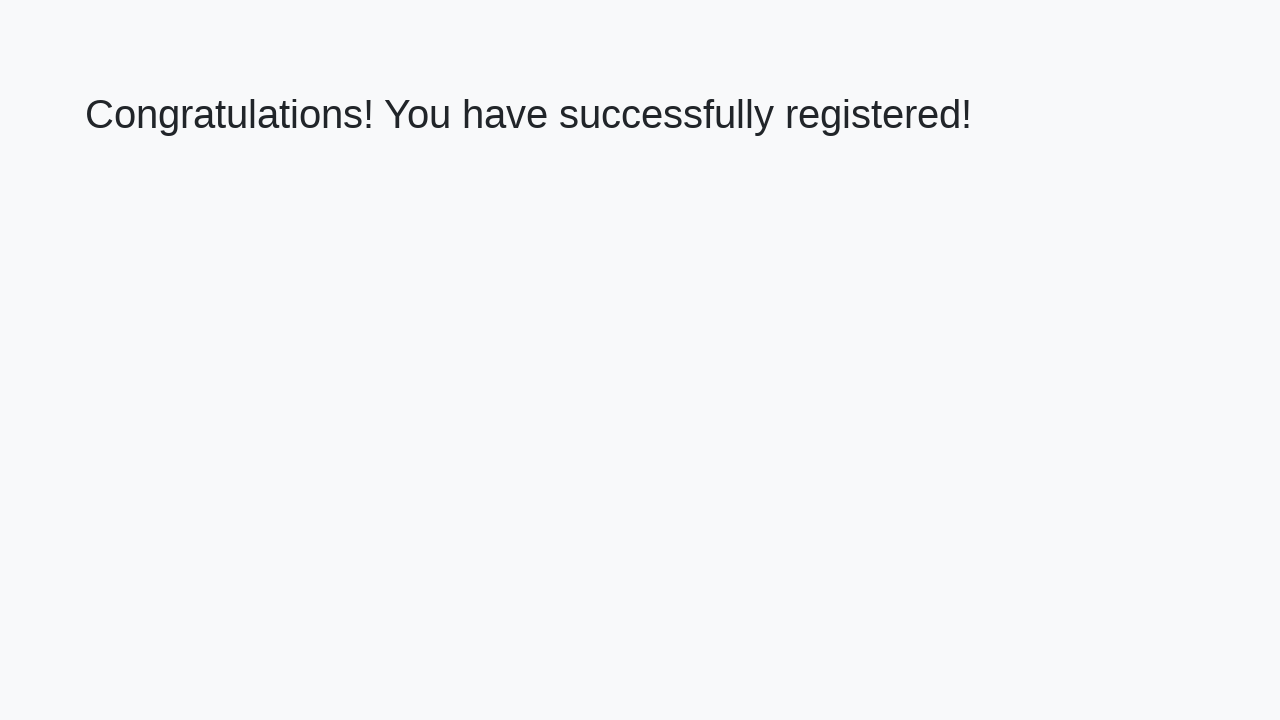

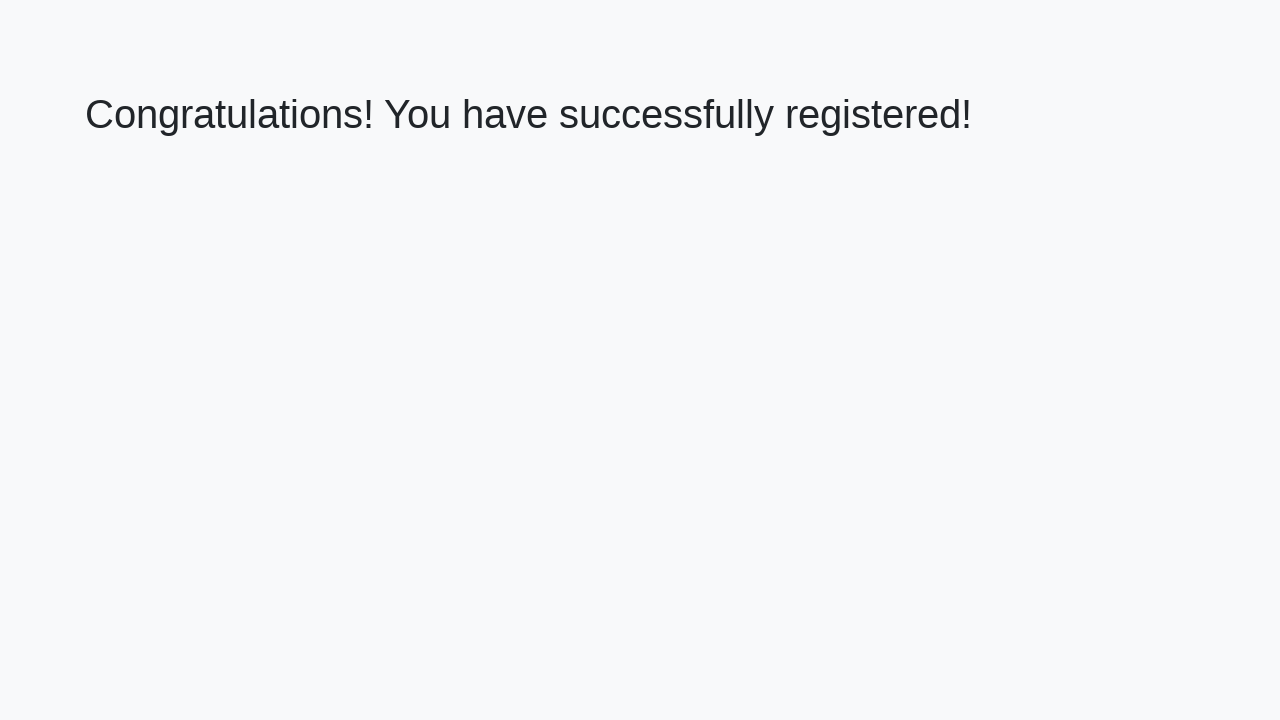